Navigates to Snapdeal e-commerce website and scrolls down the page by 1050 pixels using JavaScript execution

Starting URL: https://www.snapdeal.com

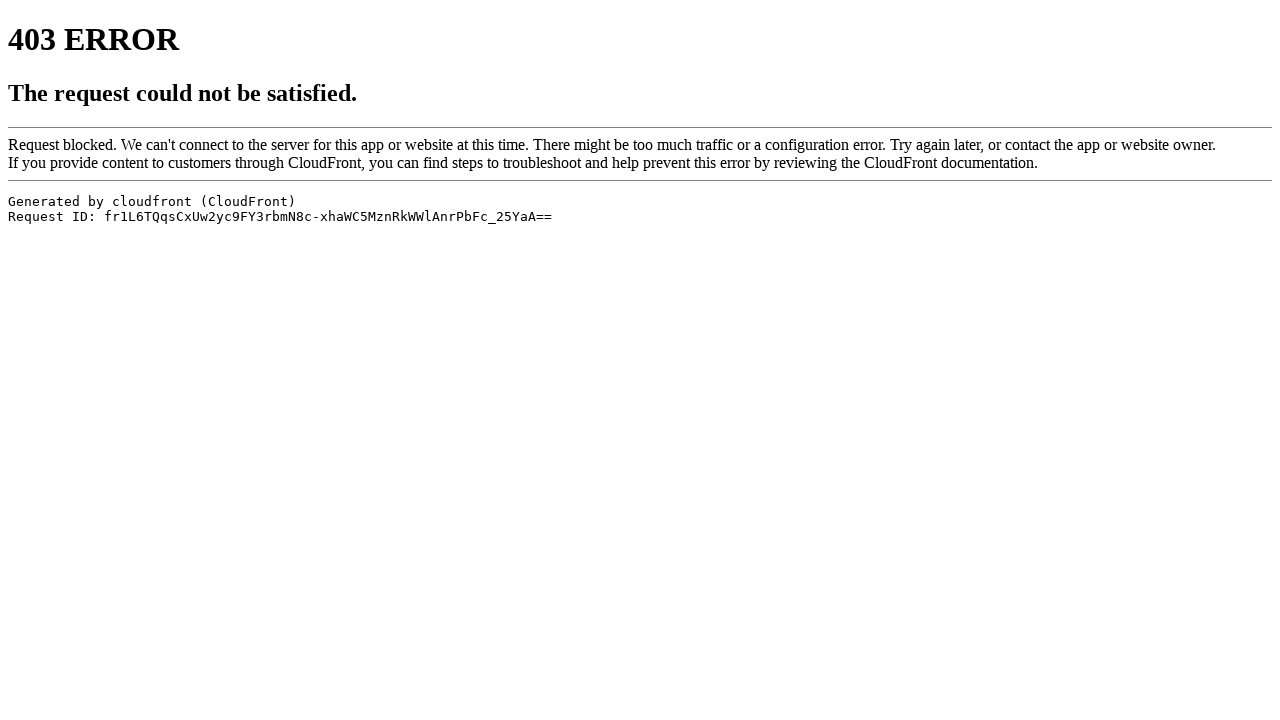

Navigated to Snapdeal e-commerce website
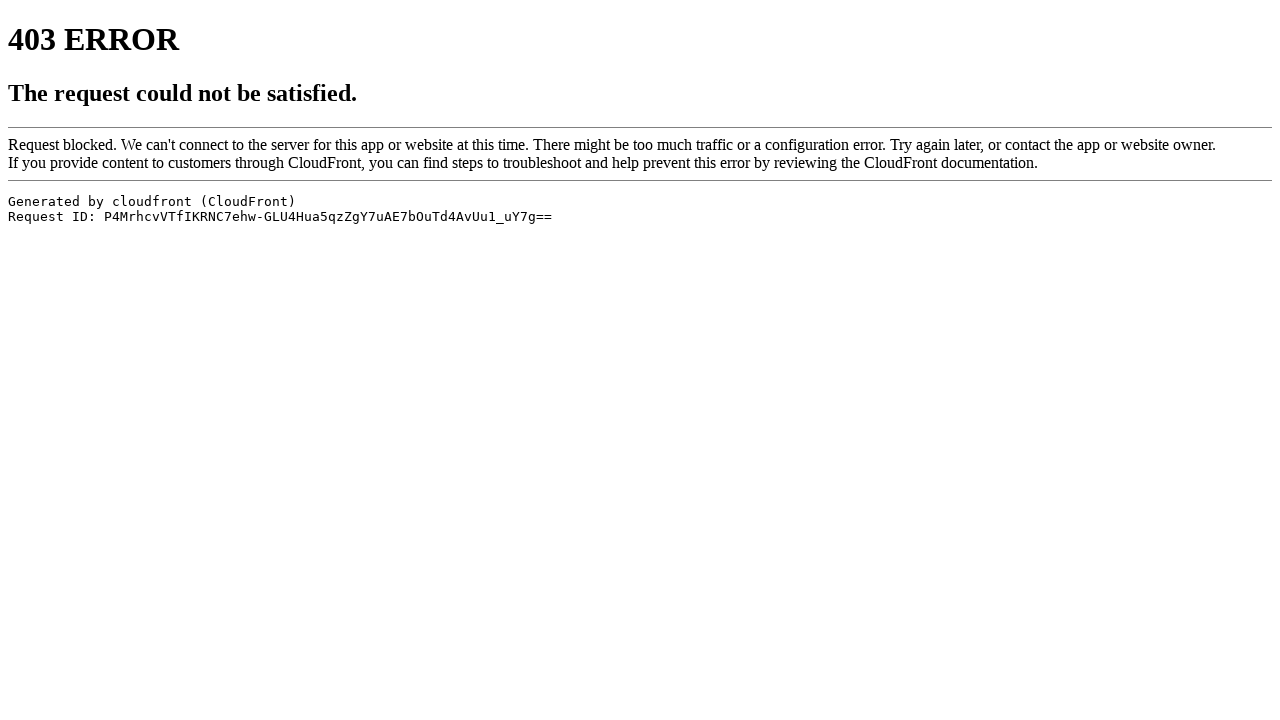

Scrolled down the page by 1050 pixels using JavaScript execution
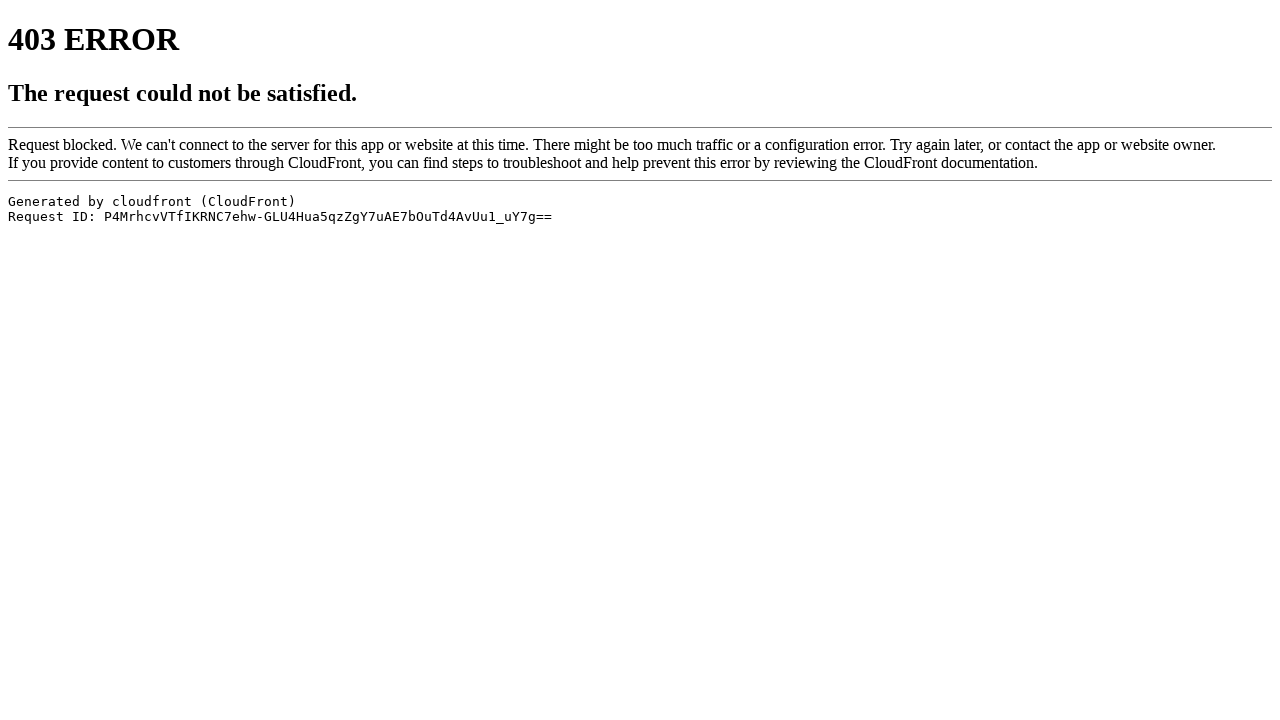

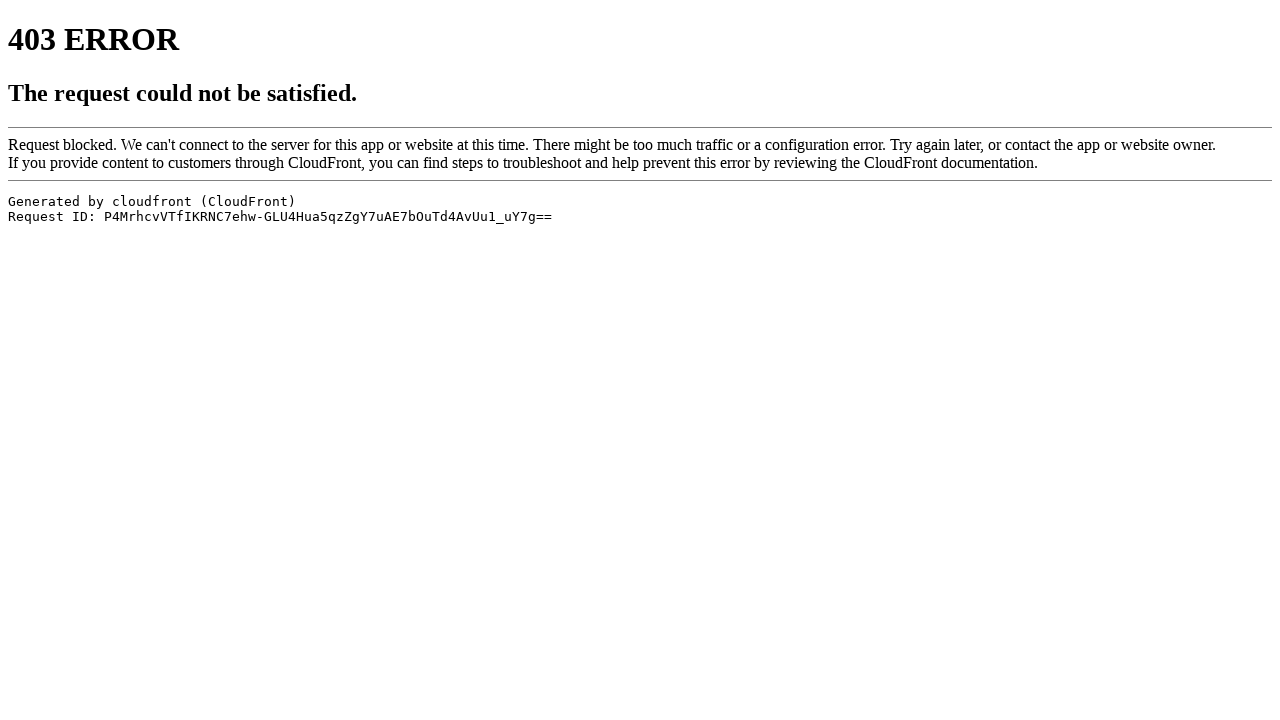